Tests multiple window handling by clicking a link that opens a new window, switching to the child window to verify its content, then switching back to the parent window to verify its content.

Starting URL: https://the-internet.herokuapp.com/

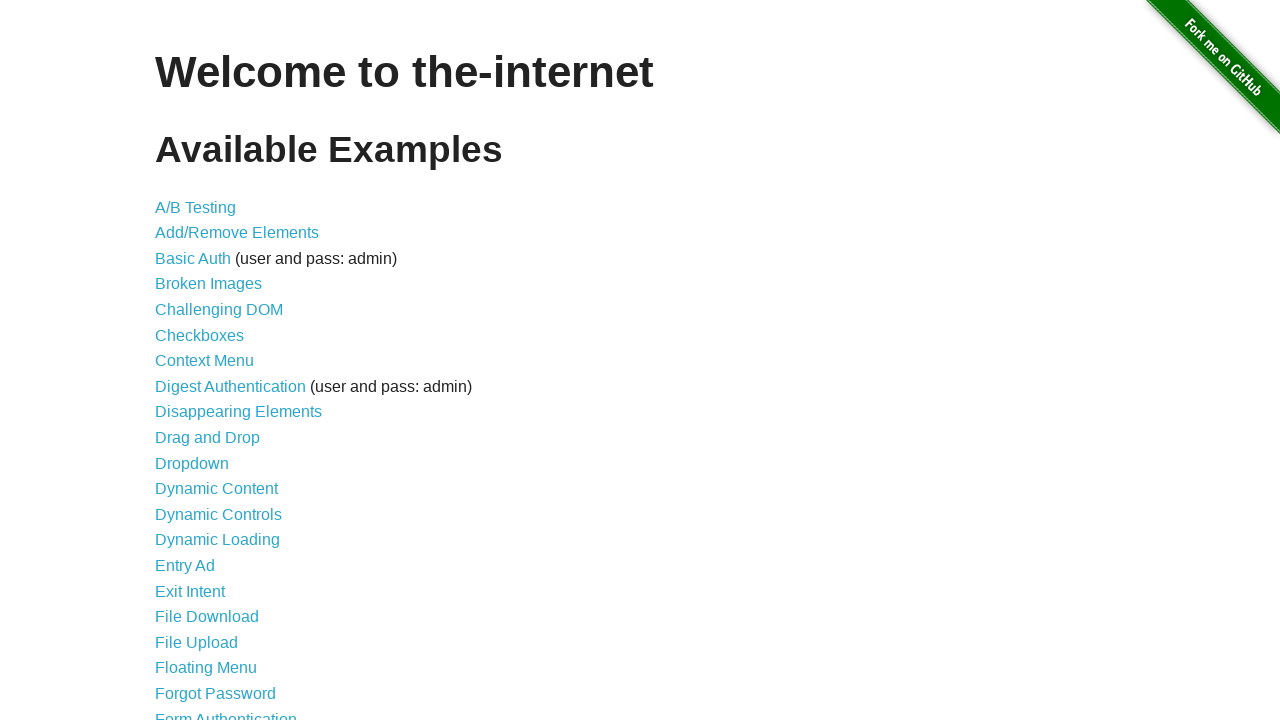

Clicked on 'Multiple Windows' link at (218, 369) on xpath=//a[text()='Multiple Windows']
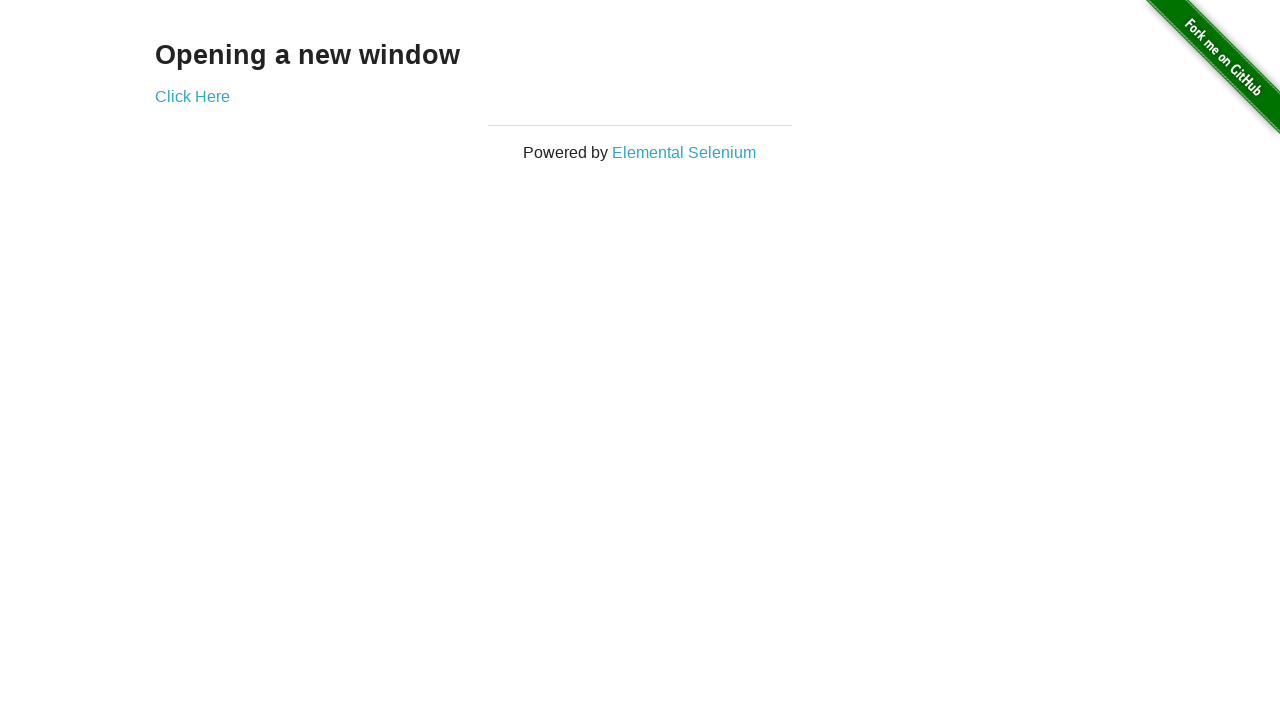

Multiple Windows page loaded with 'Click Here' link visible
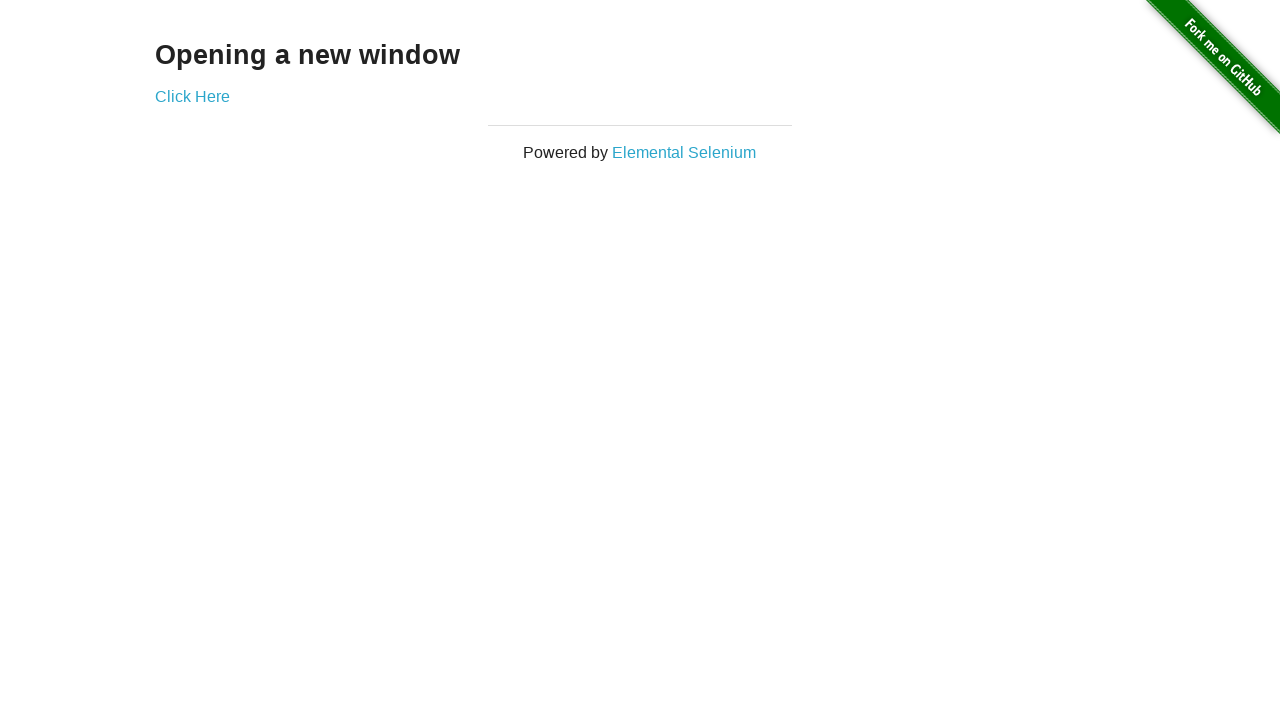

Clicked 'Click Here' link to open new window at (192, 96) on xpath=//a[text()='Click Here']
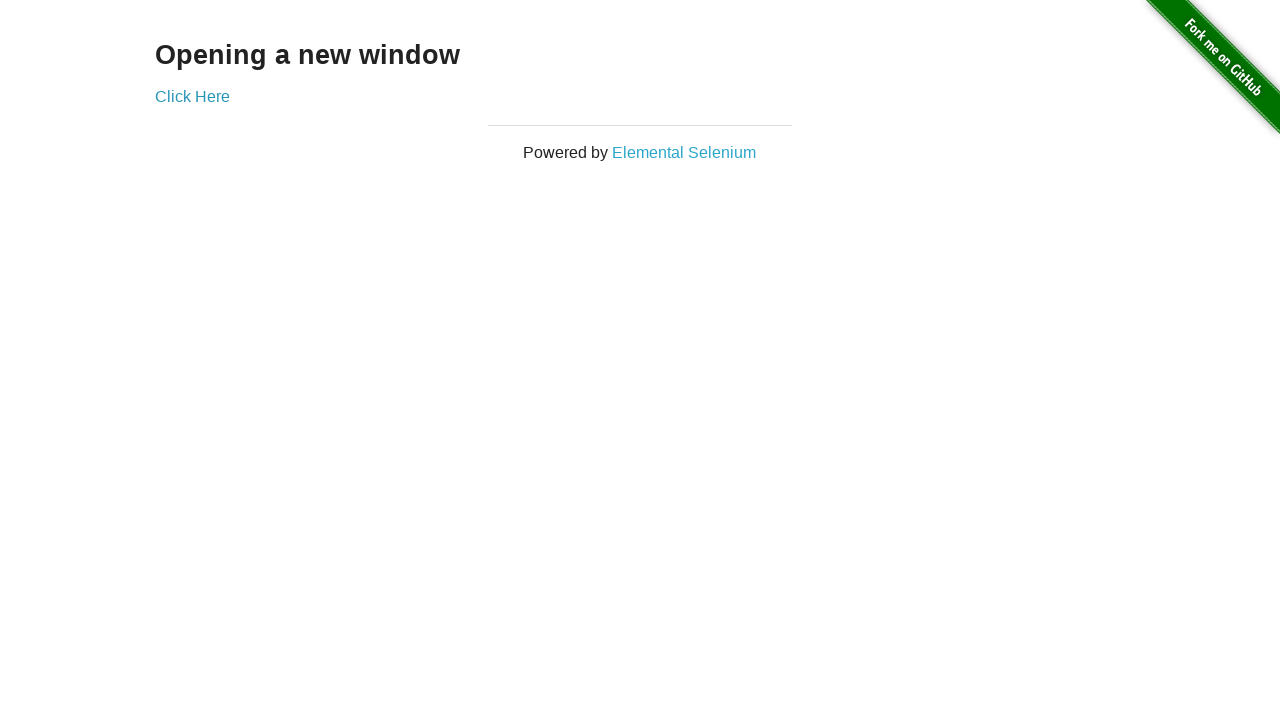

Child window opened and captured
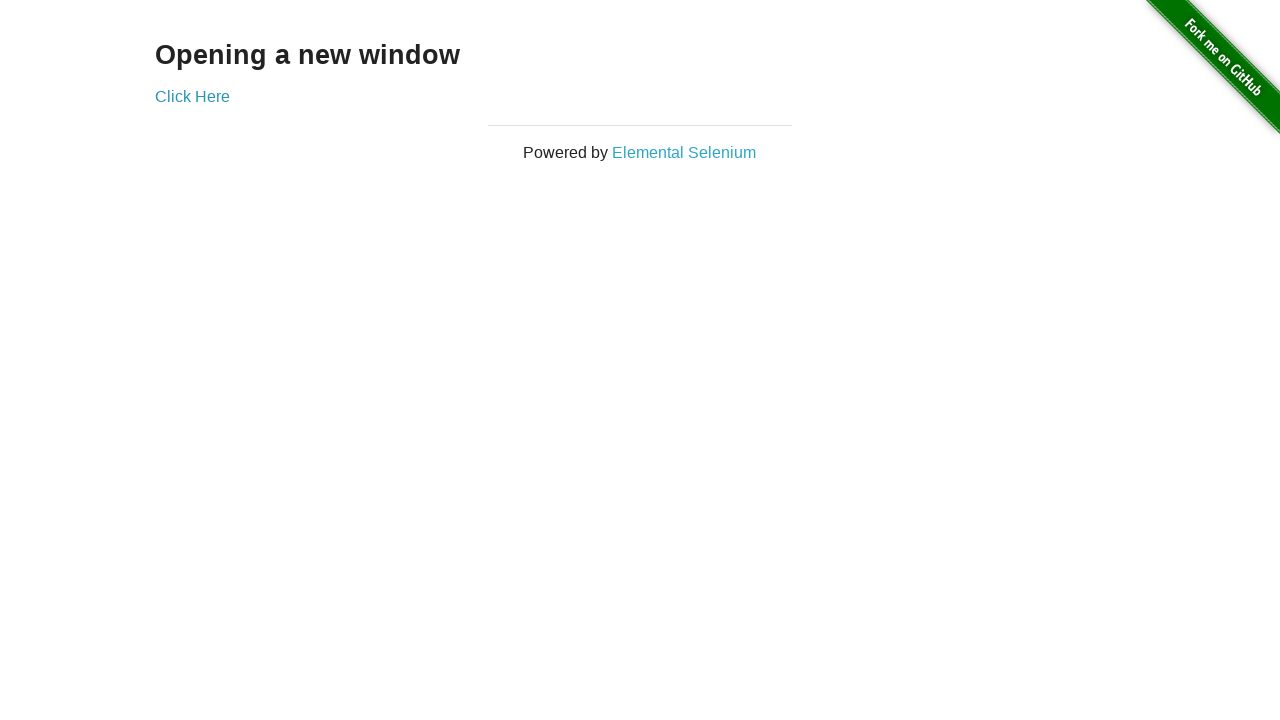

Child window loaded with 'New Window' heading visible
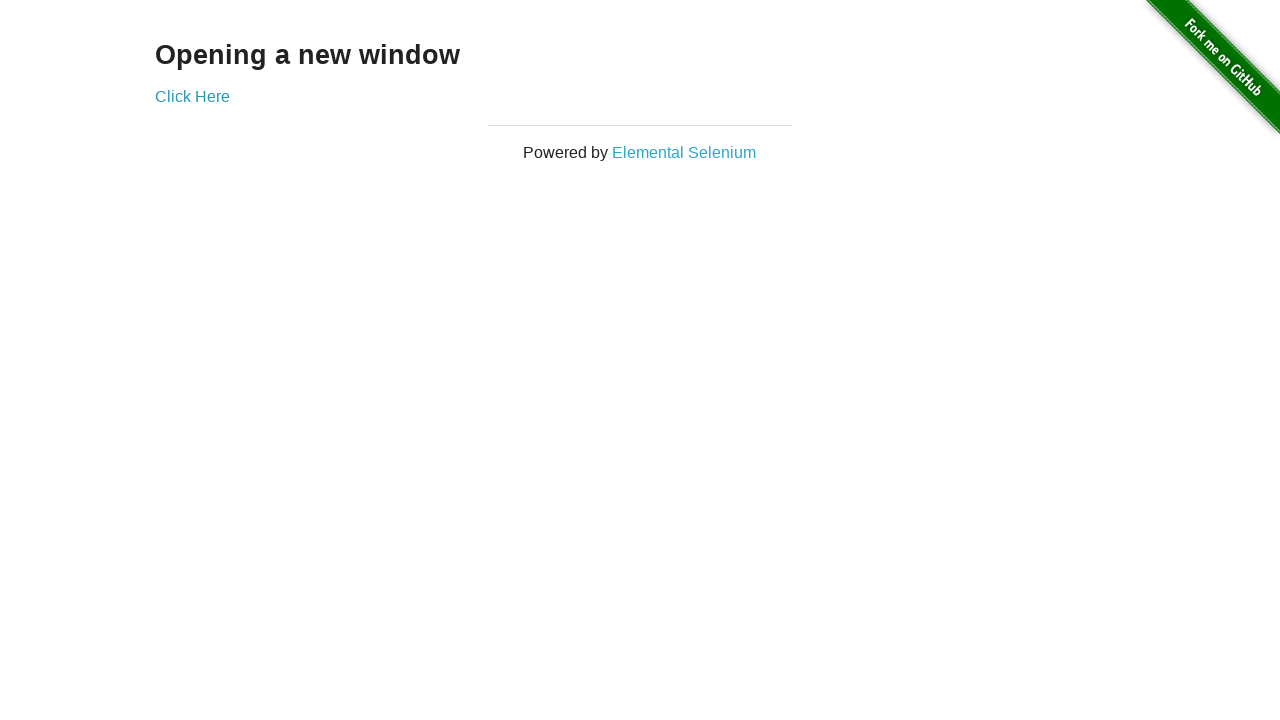

Retrieved child window text: 'New Window'
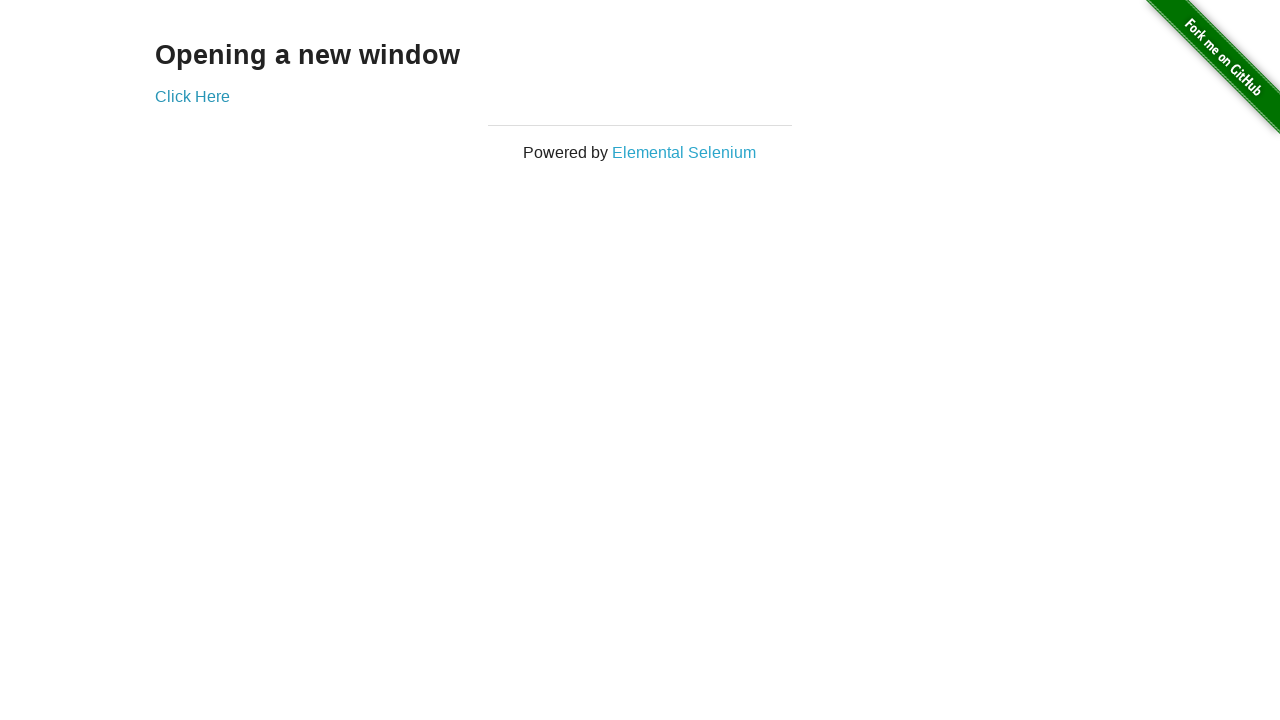

Retrieved parent window text: 'Opening a new window'
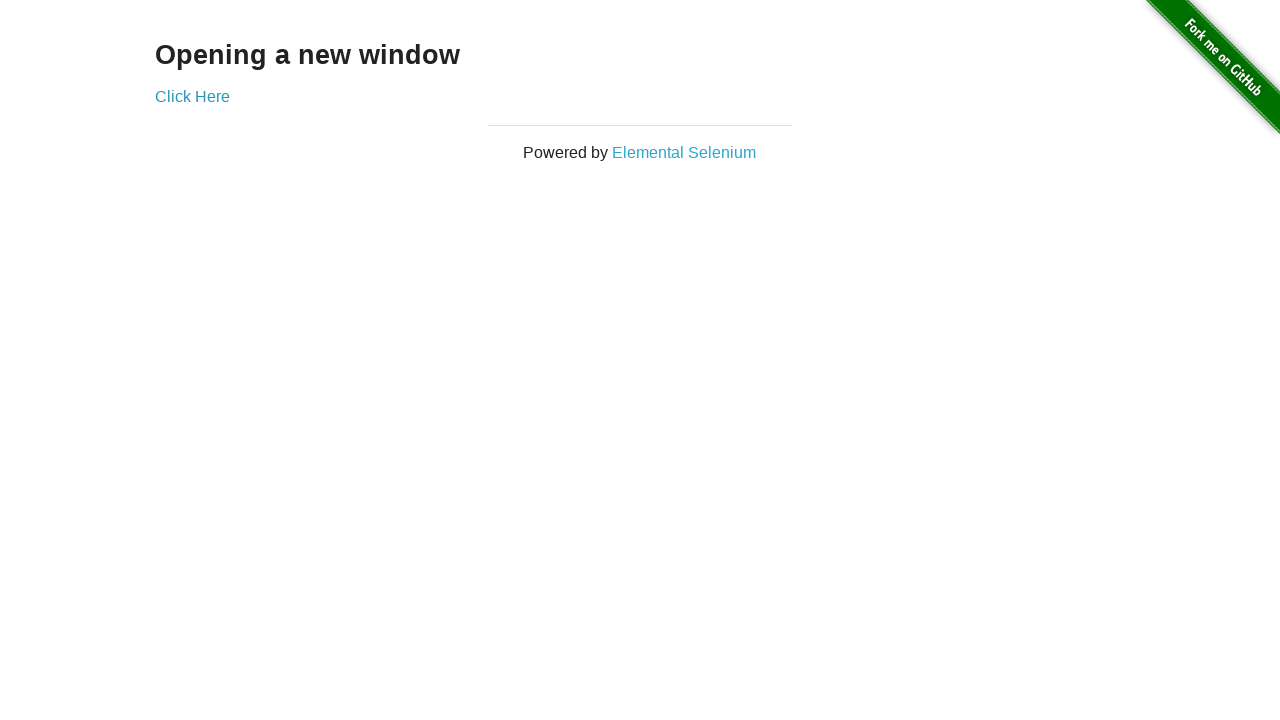

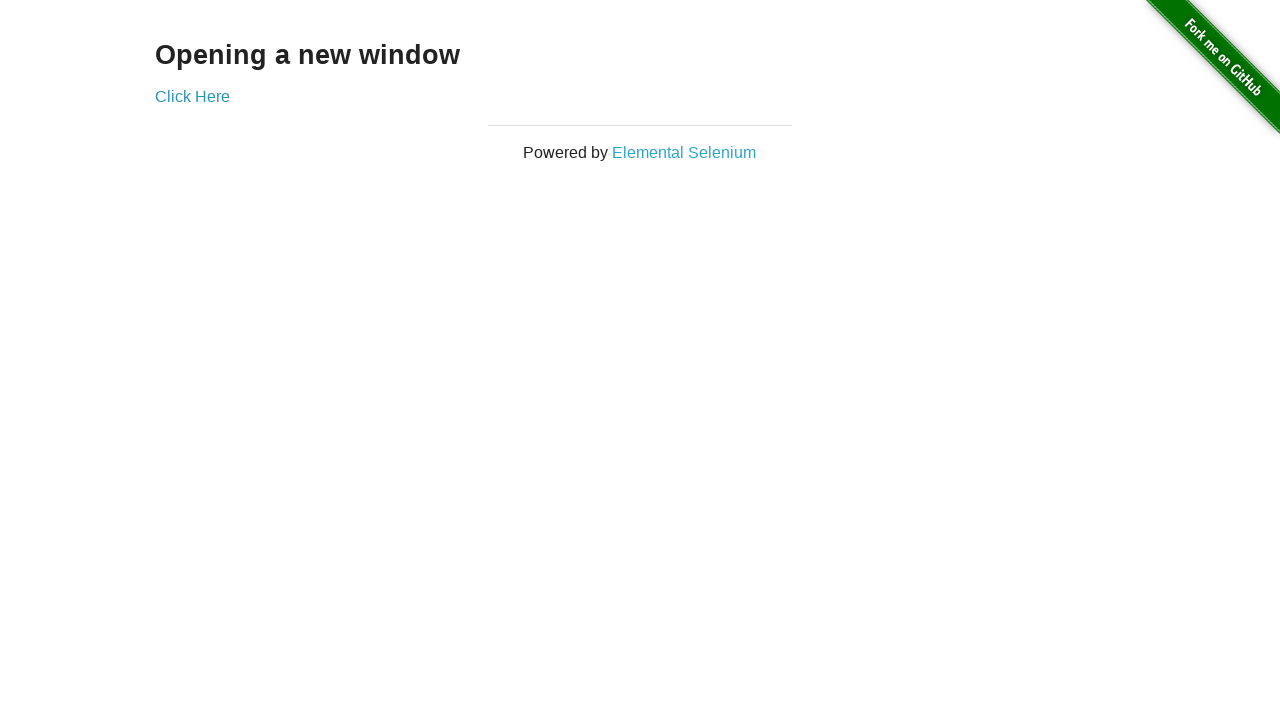